Tests the Remove button functionality on the dynamic controls page by clicking the Remove button and verifying the "It's gone!" message appears

Starting URL: https://the-internet.herokuapp.com/dynamic_controls

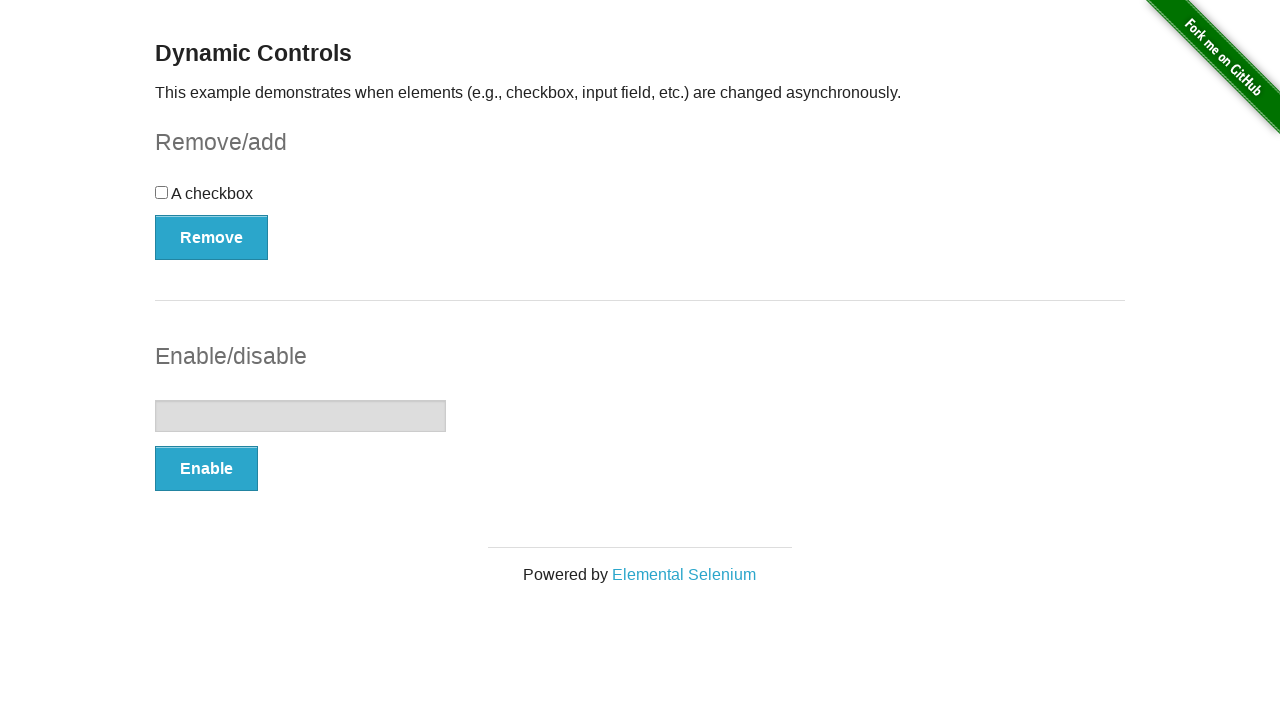

Navigated to the dynamic controls page
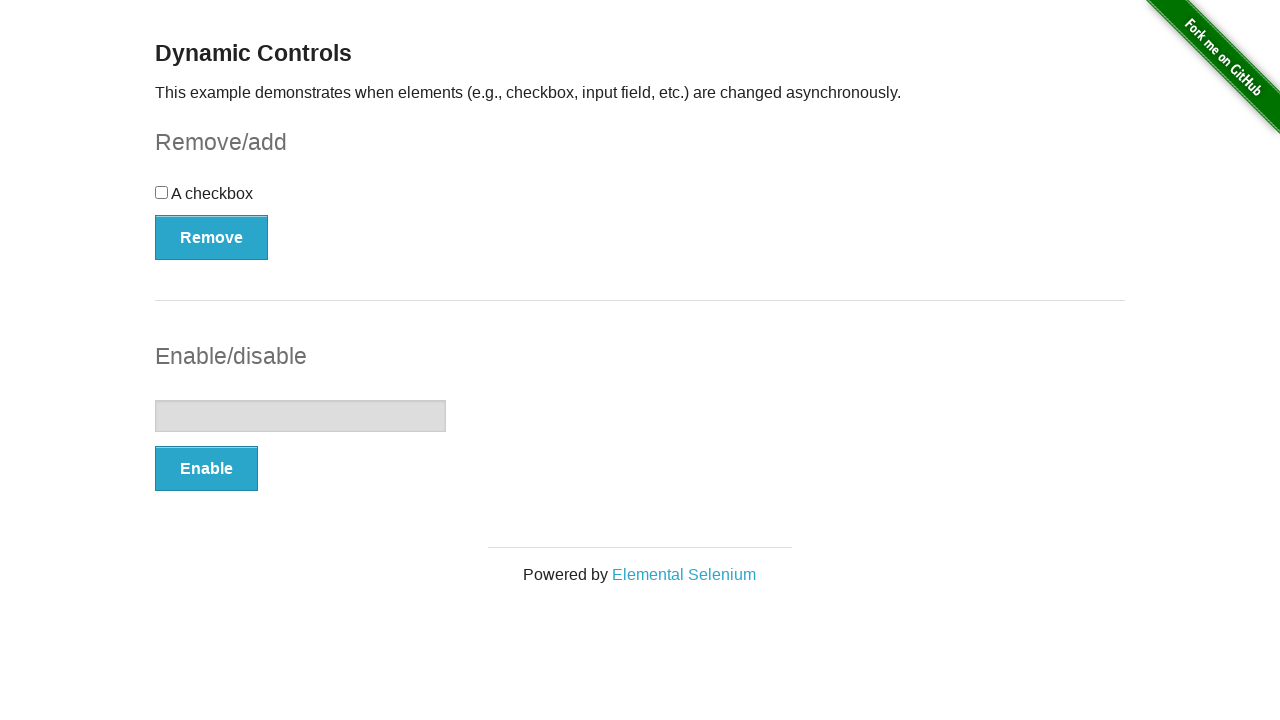

Clicked the Remove button in the checkbox example section at (212, 237) on #checkbox-example > button
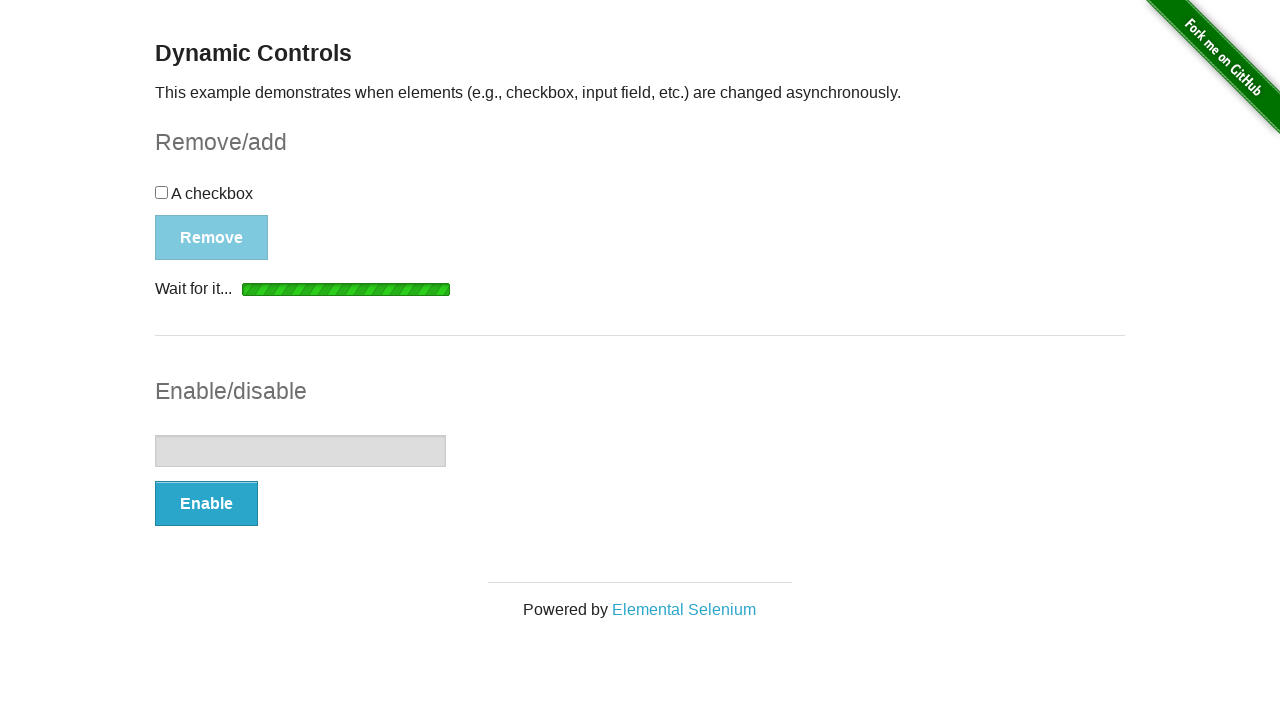

Waited for the 'It's gone!' message to appear
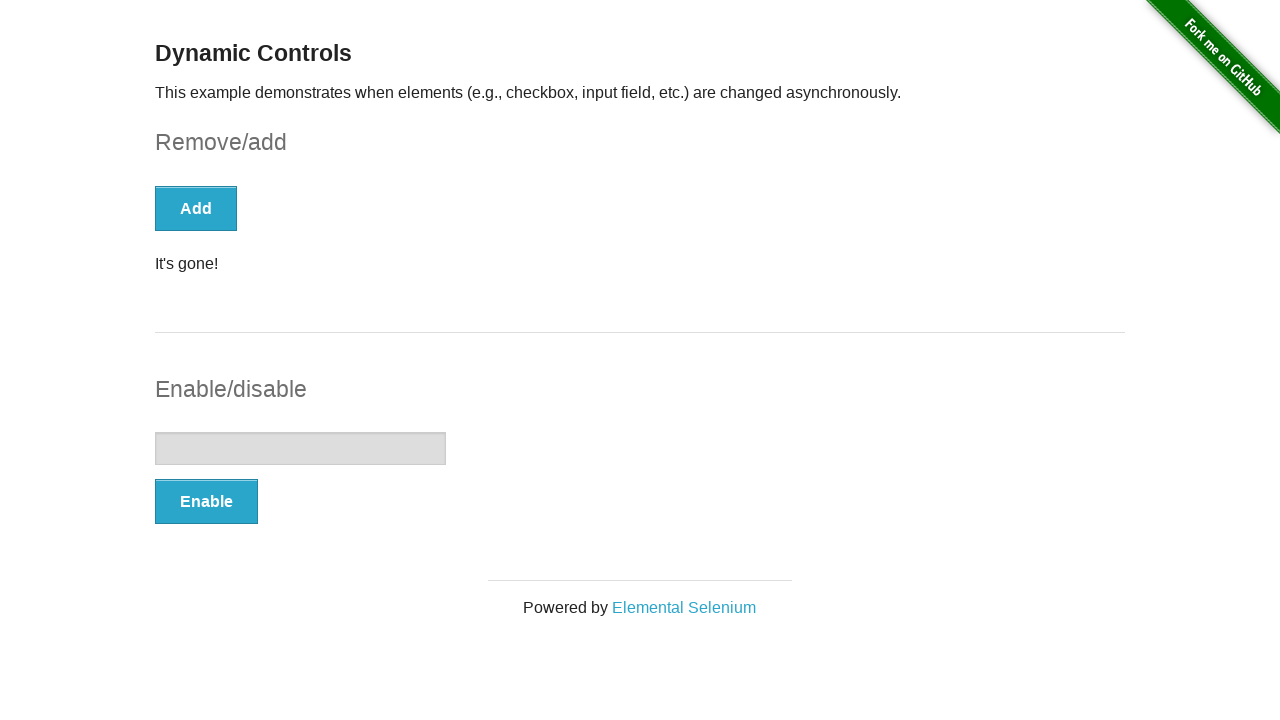

Verified that the message text is 'It's gone!'
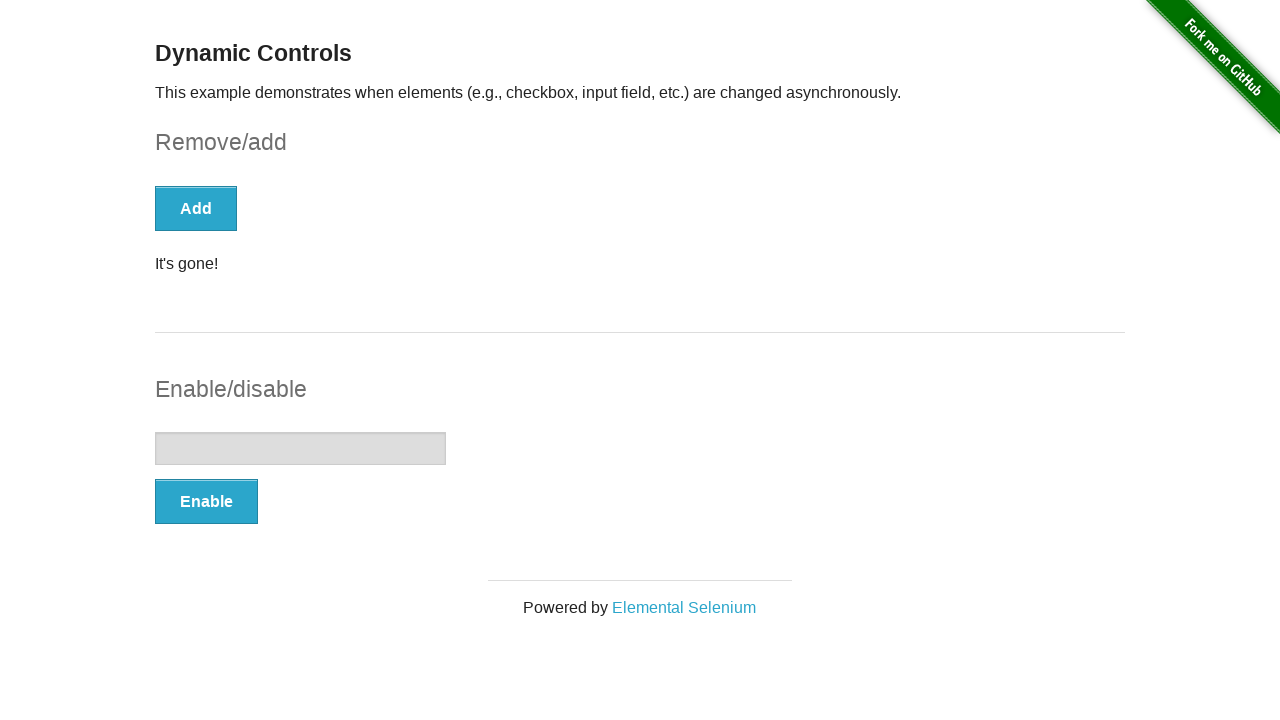

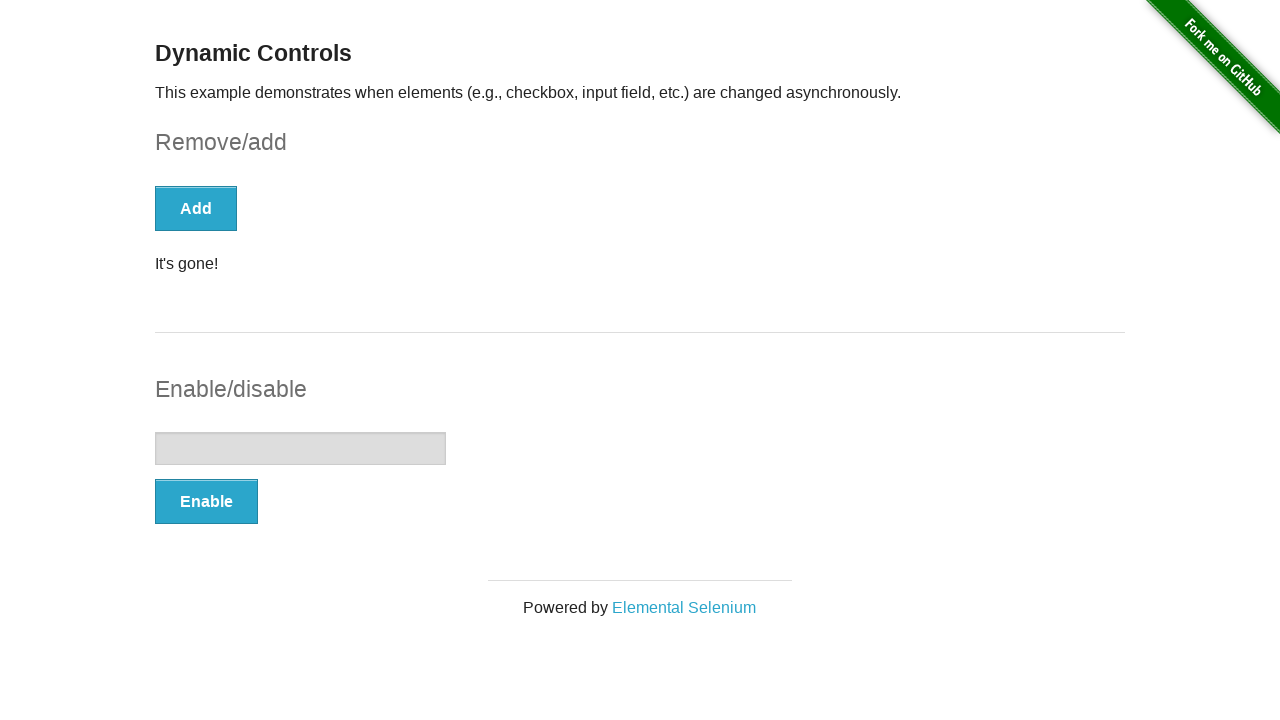